Tests flight search functionality on BlazeDemo by selecting origin city (São Paolo) and destination city (Cairo), then clicking Find Flights button and verifying the flight results page is displayed.

Starting URL: https://blazedemo.com/

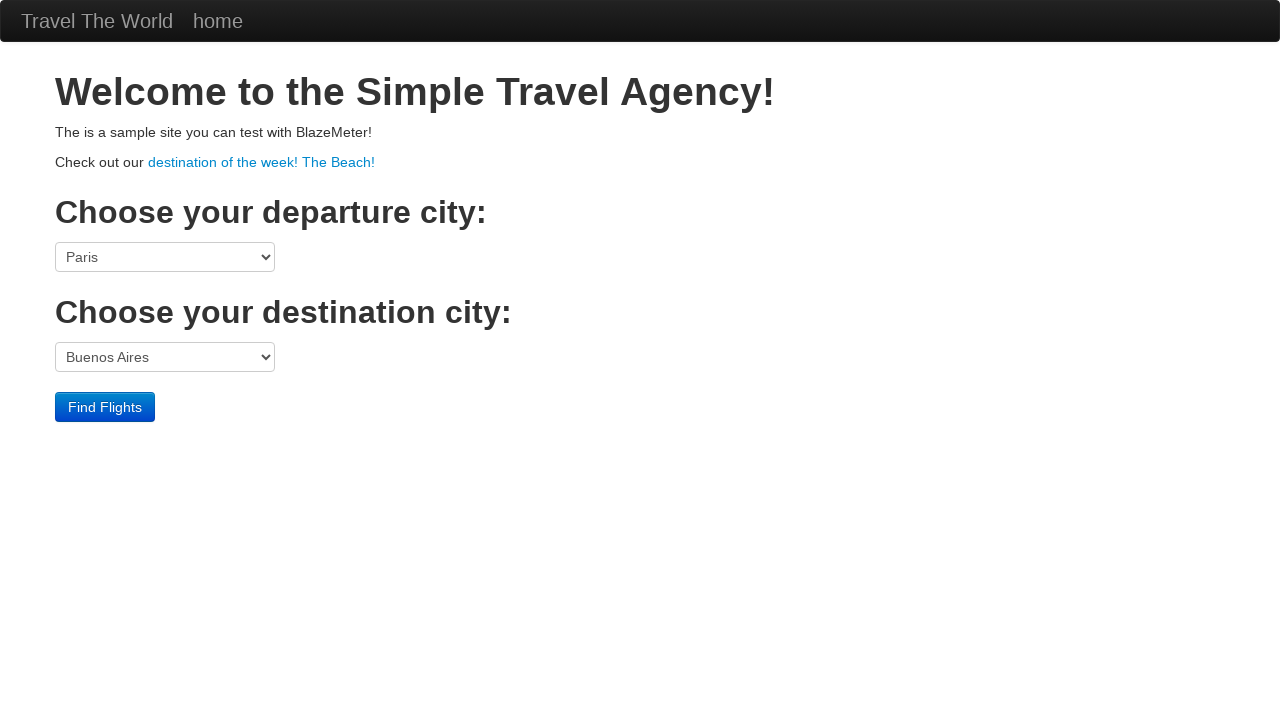

Clicked origin city dropdown at (165, 257) on select[name='fromPort']
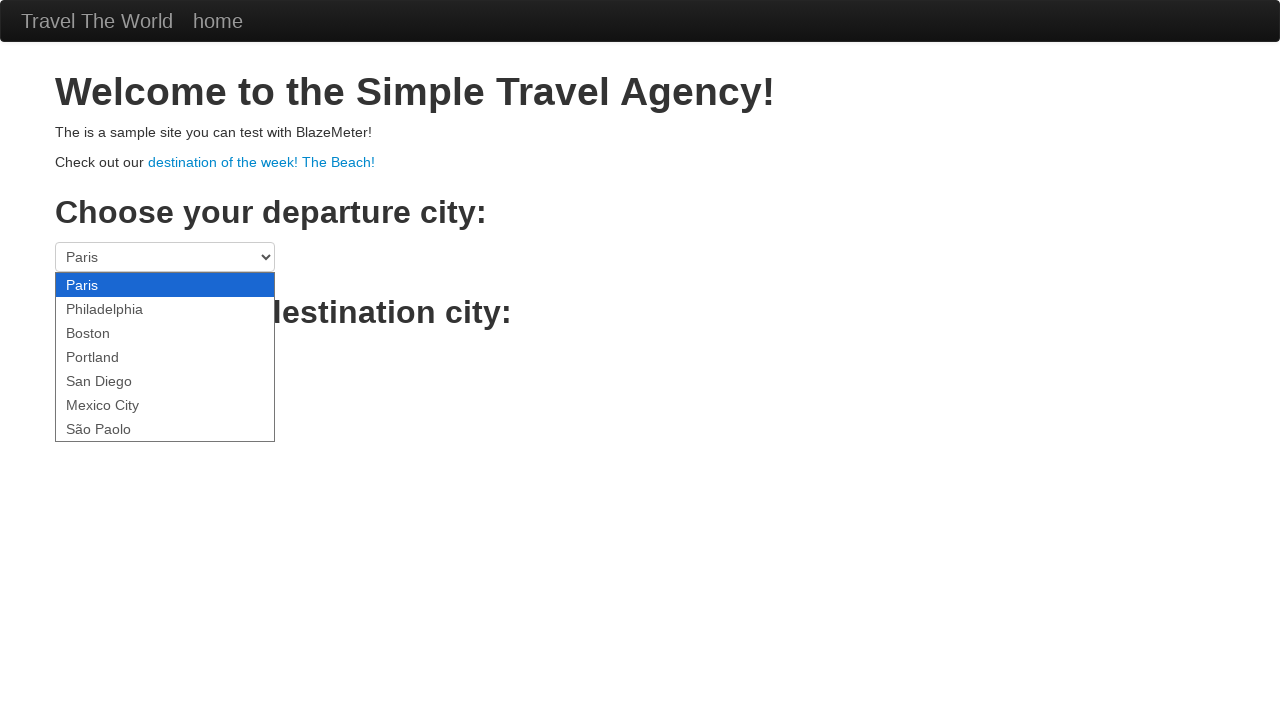

Selected São Paolo as origin city on select[name='fromPort']
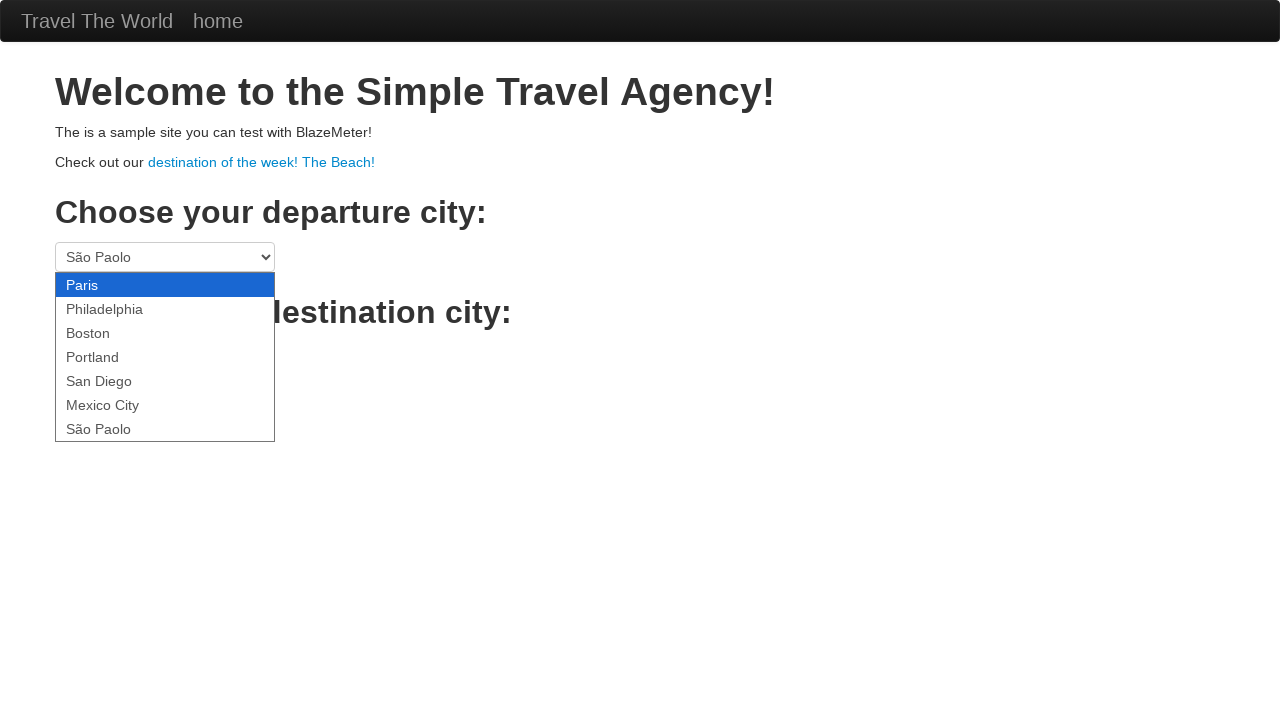

Clicked destination city dropdown at (165, 357) on select[name='toPort']
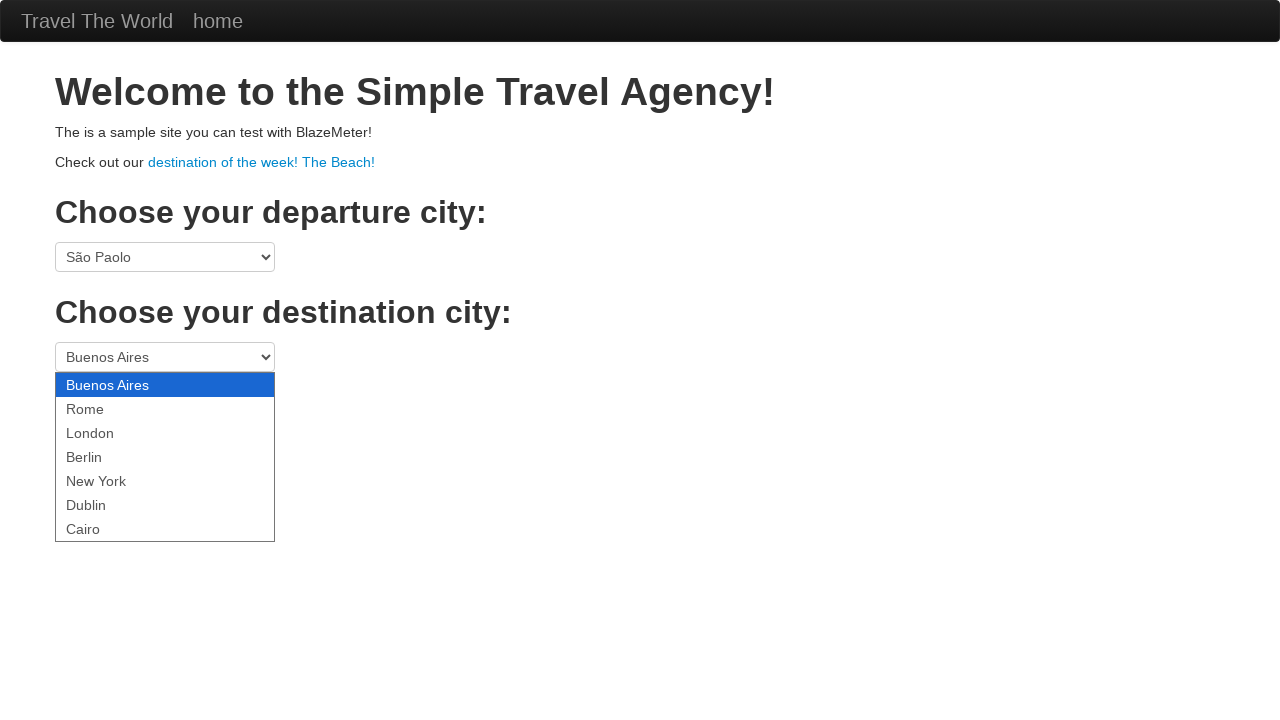

Selected Cairo as destination city on select[name='toPort']
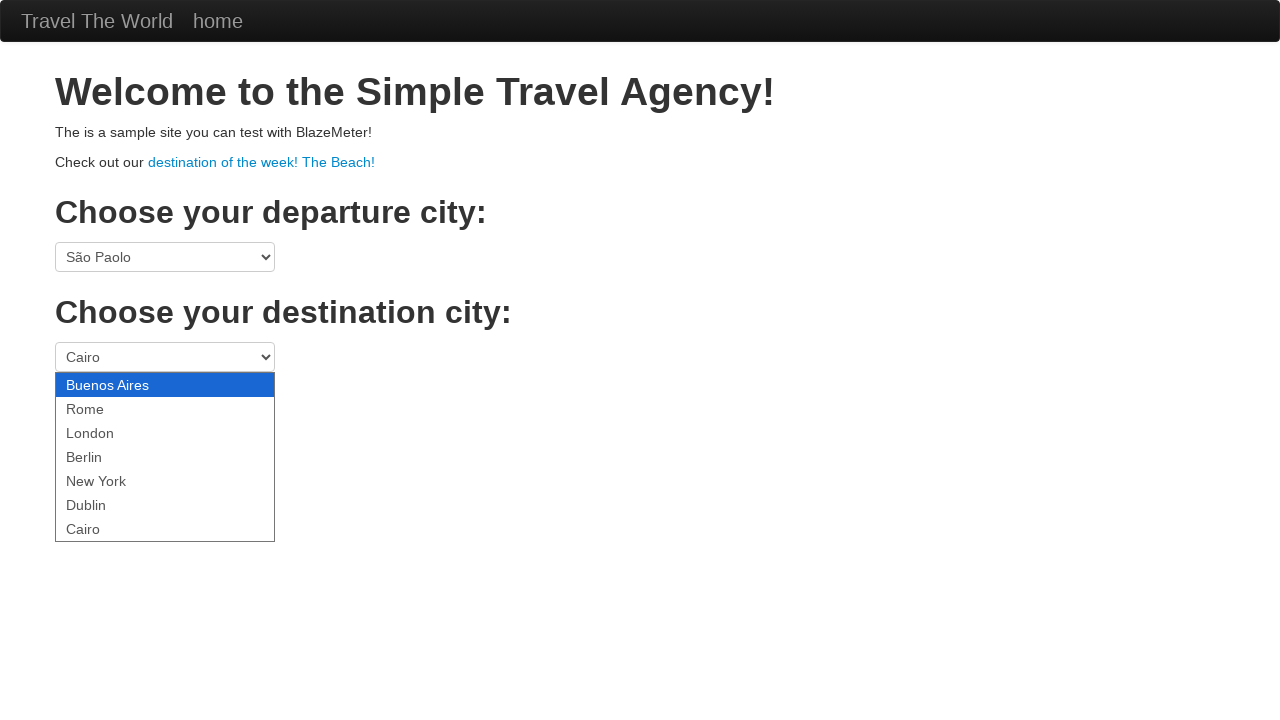

Clicked Find Flights button at (105, 407) on .btn-primary
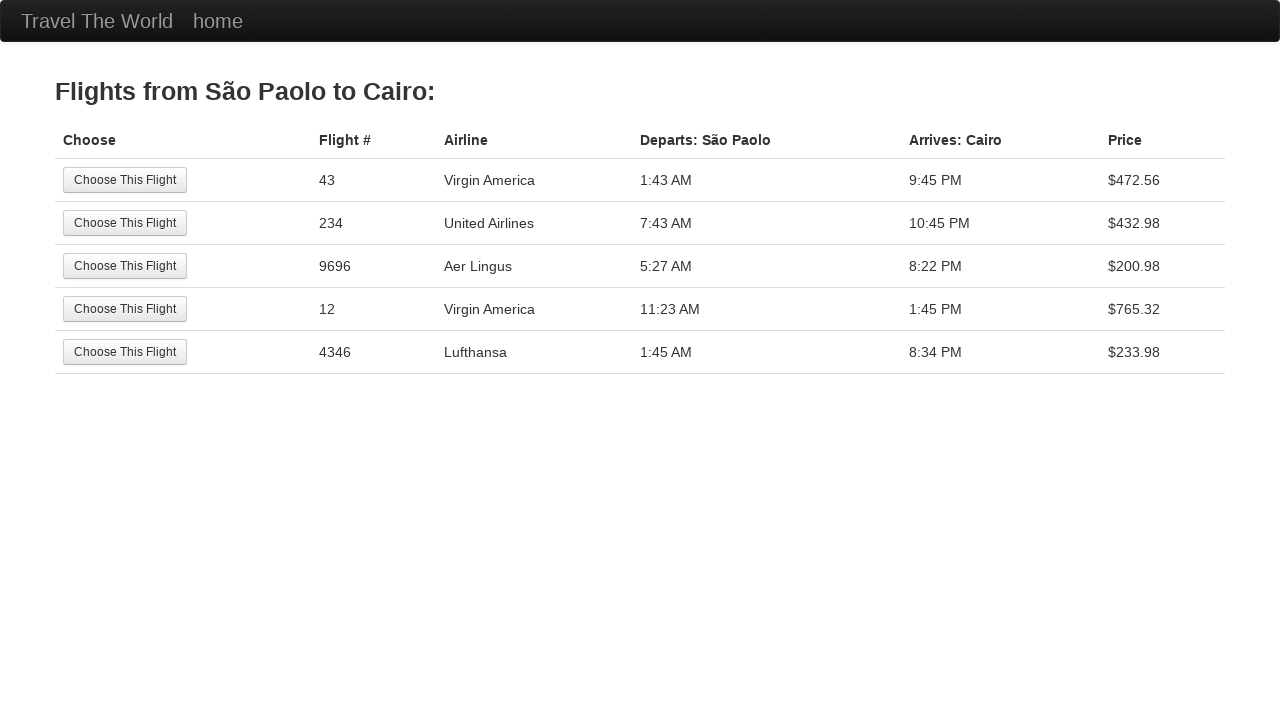

Flight results page loaded with flight listings
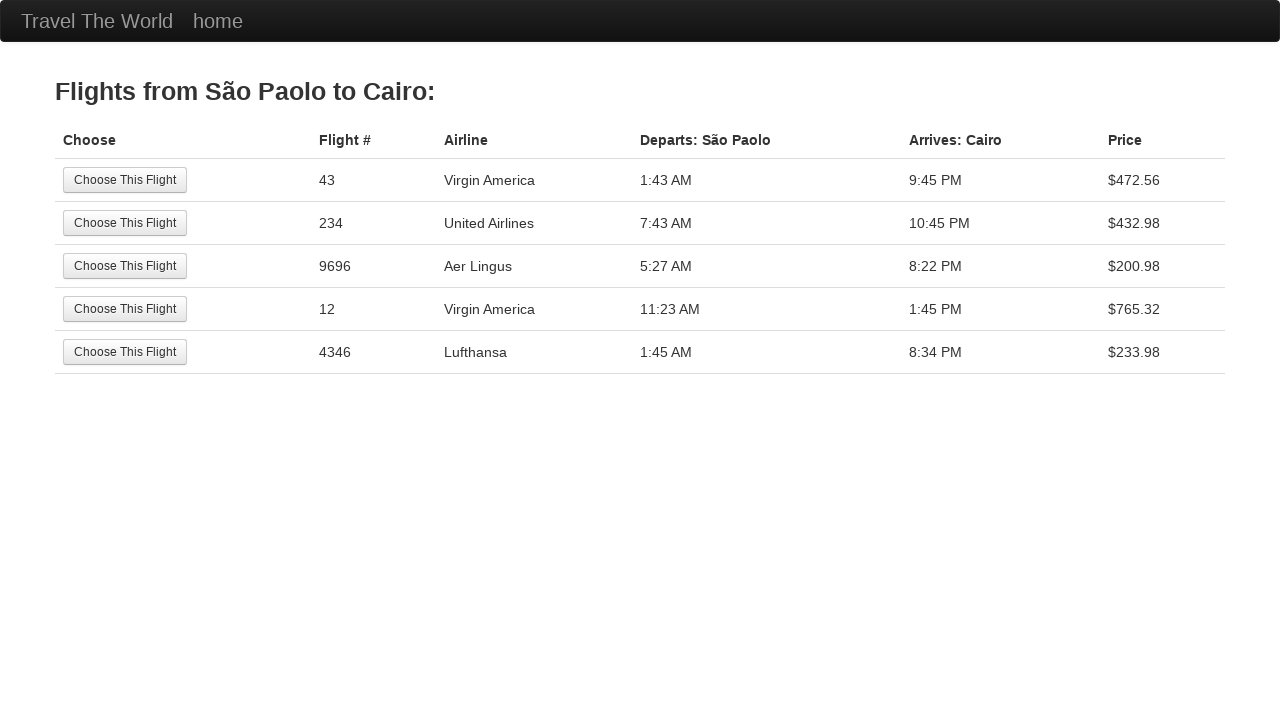

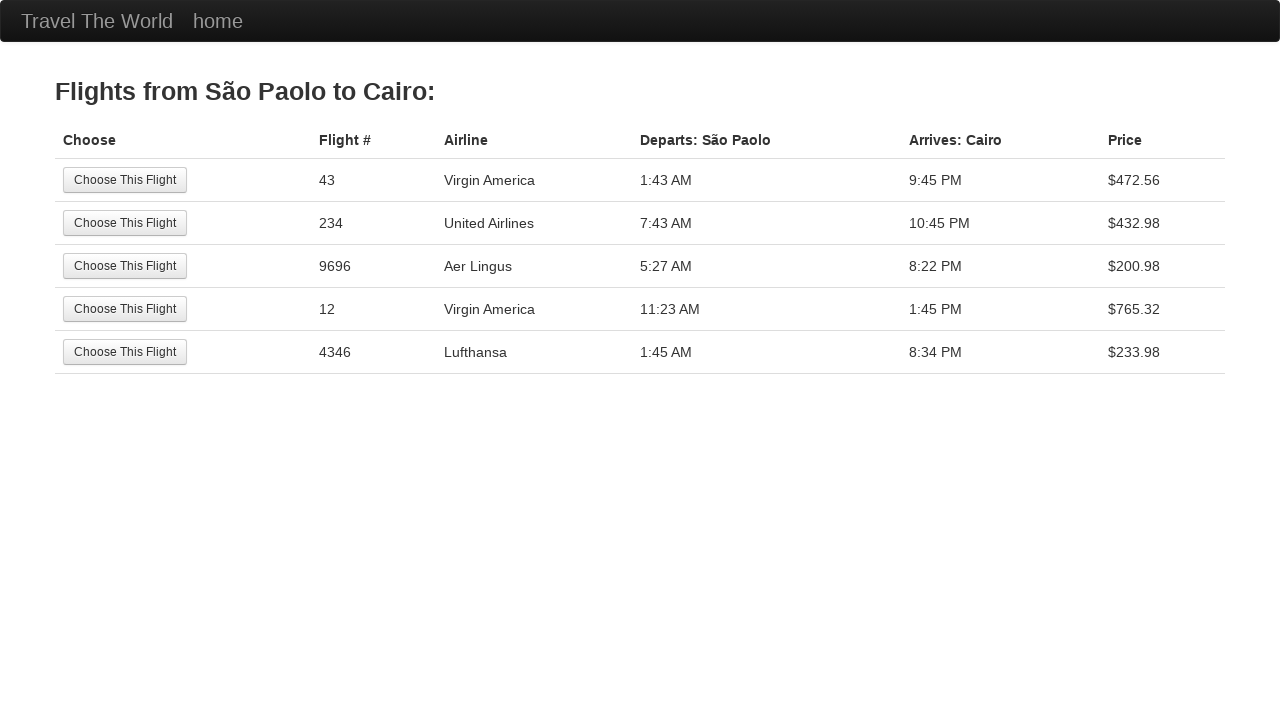